Navigates through Python.org documentation pages, including the main site, docs page, Python 3 docs, and the Language Reference page, while performing scrolling actions on the reference page.

Starting URL: https://www.python.org

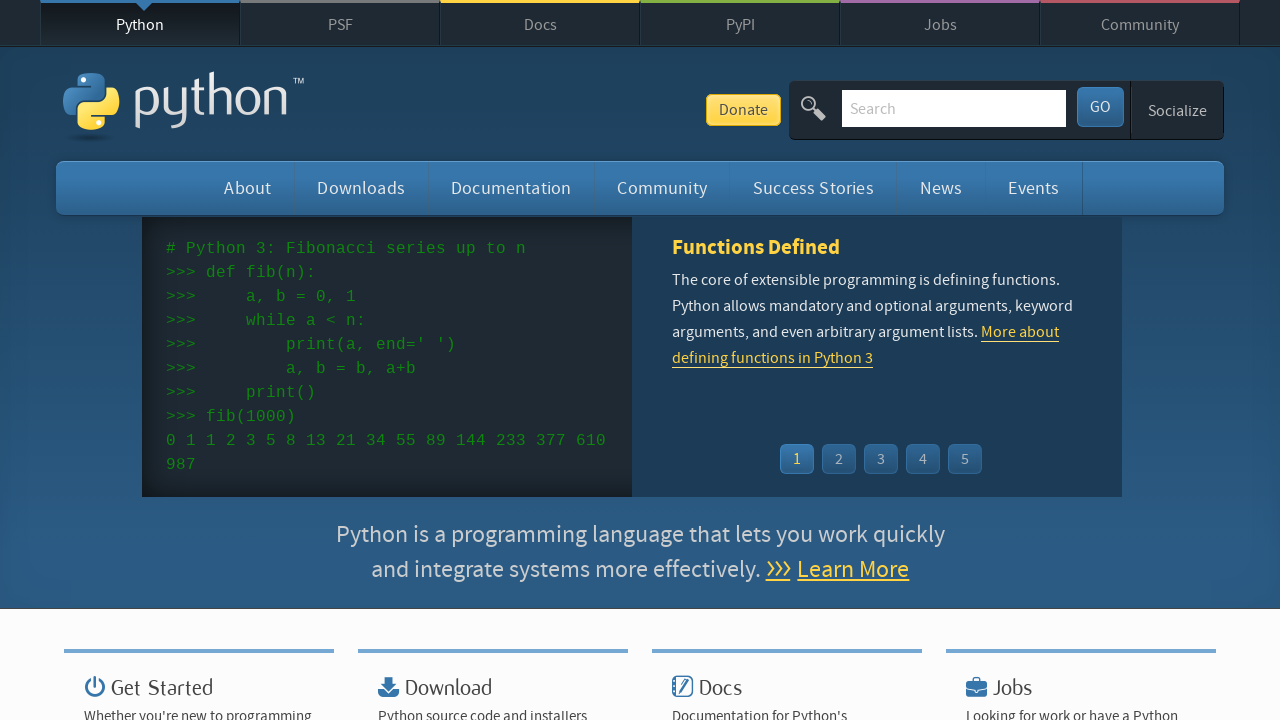

Navigated to Python.org documentation page
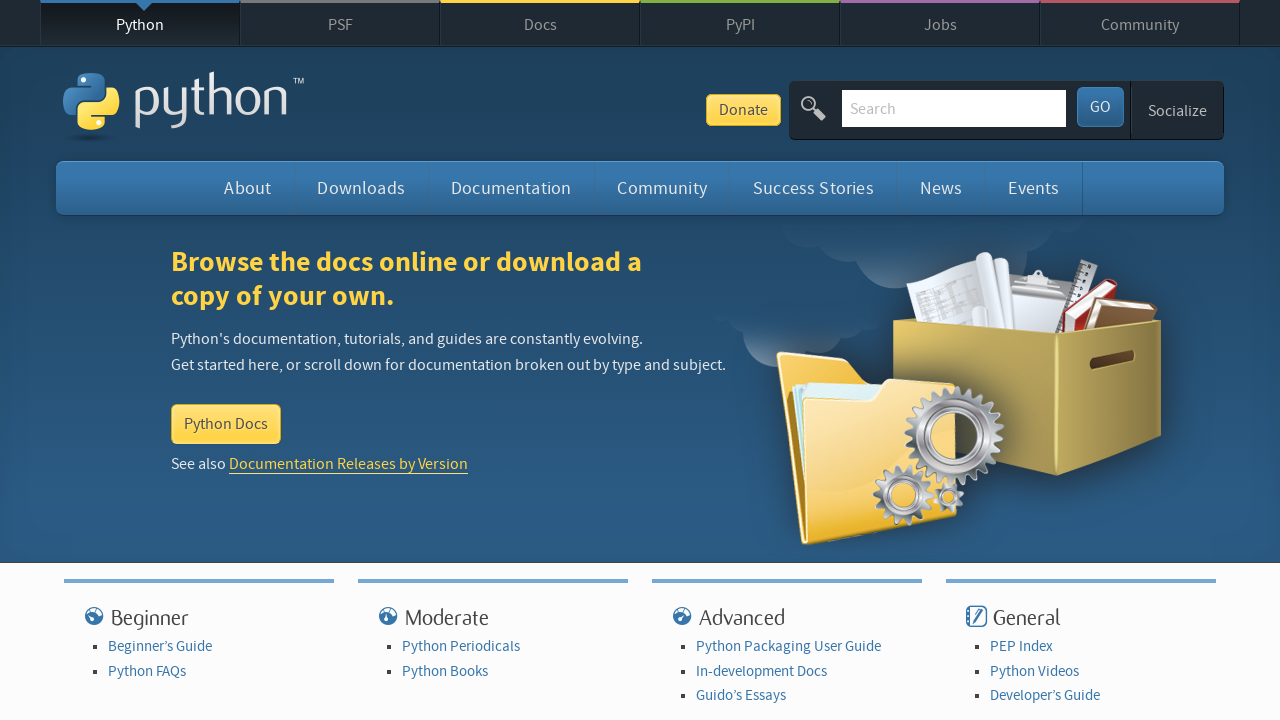

Python.org documentation page loaded
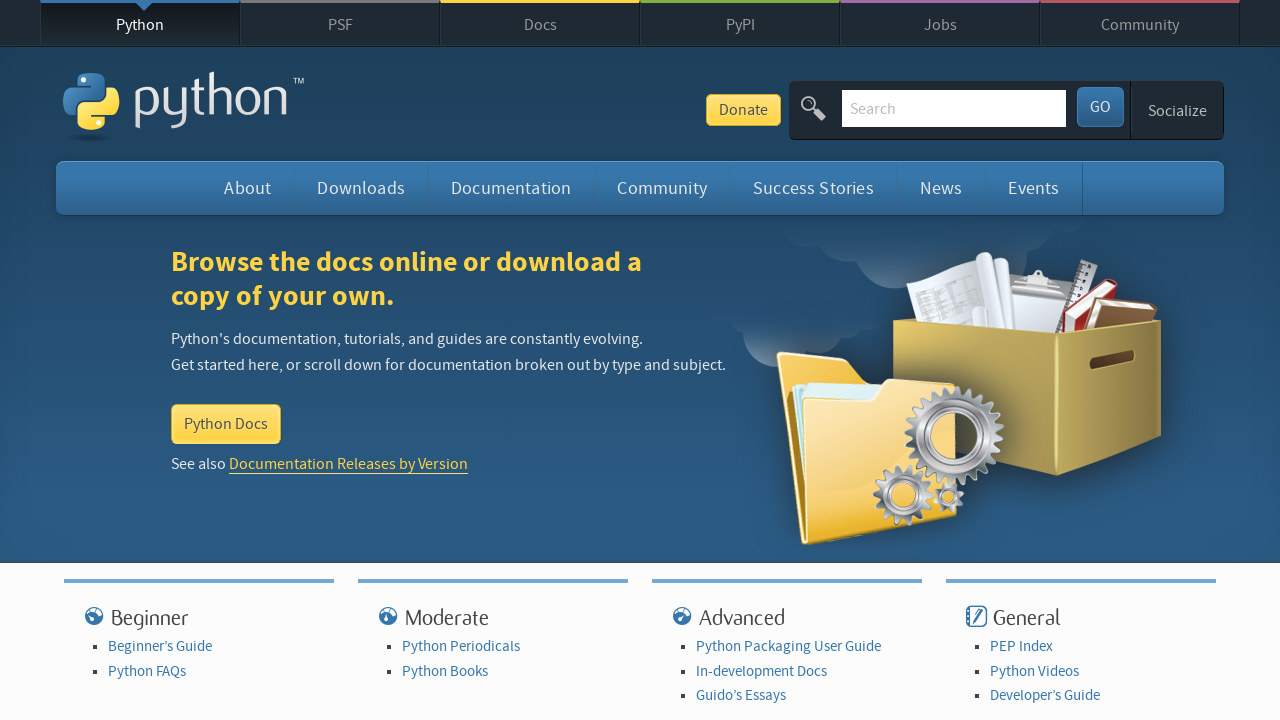

Navigated to Python 3 documentation
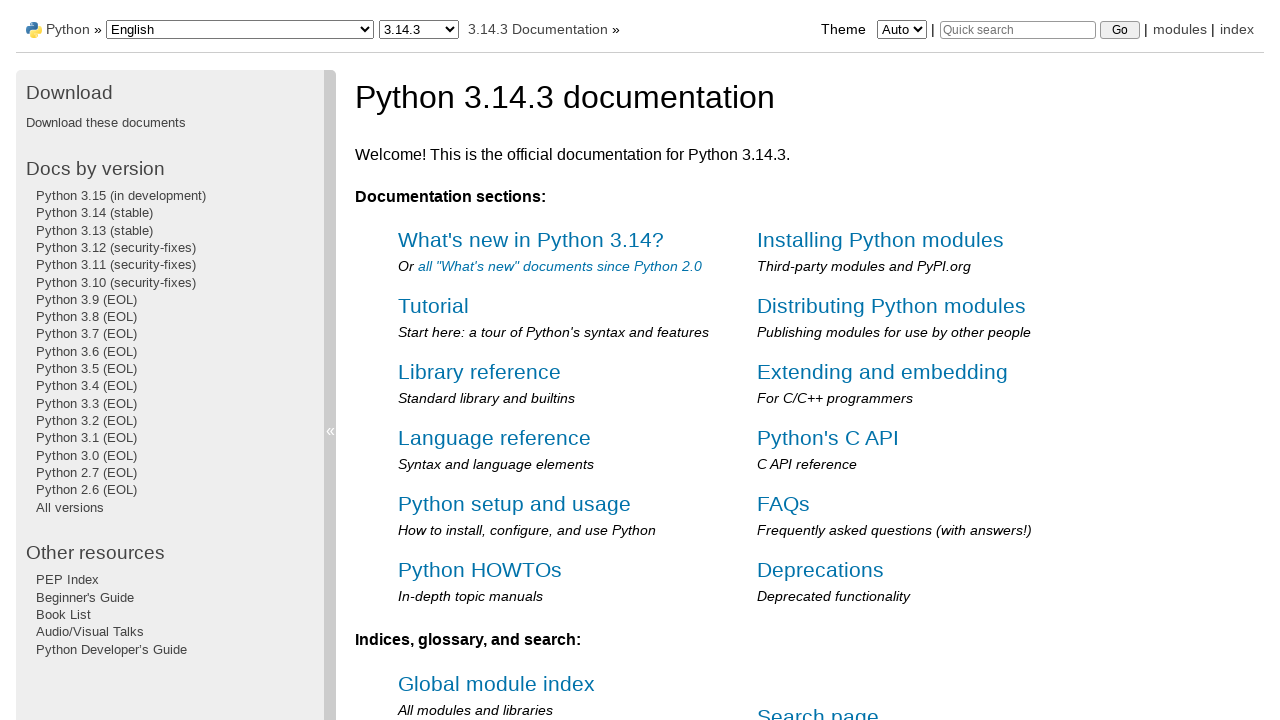

Python 3 documentation page loaded
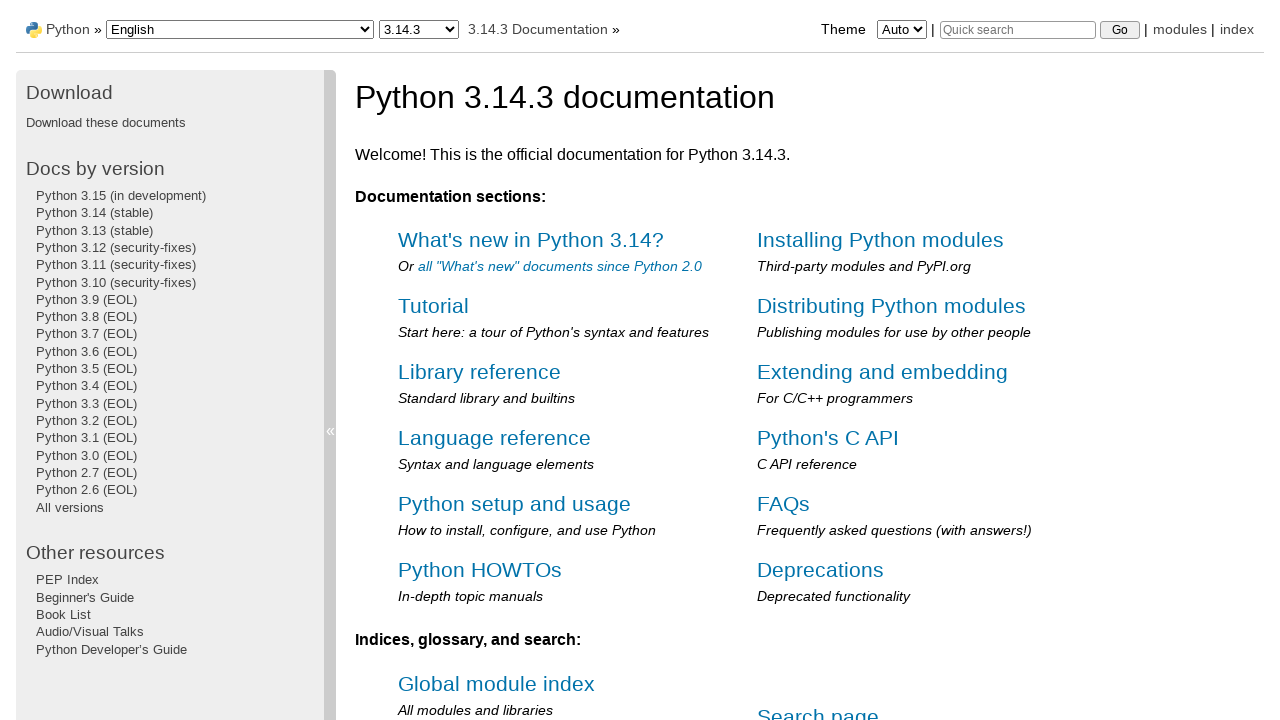

Navigated to Python Language Reference page
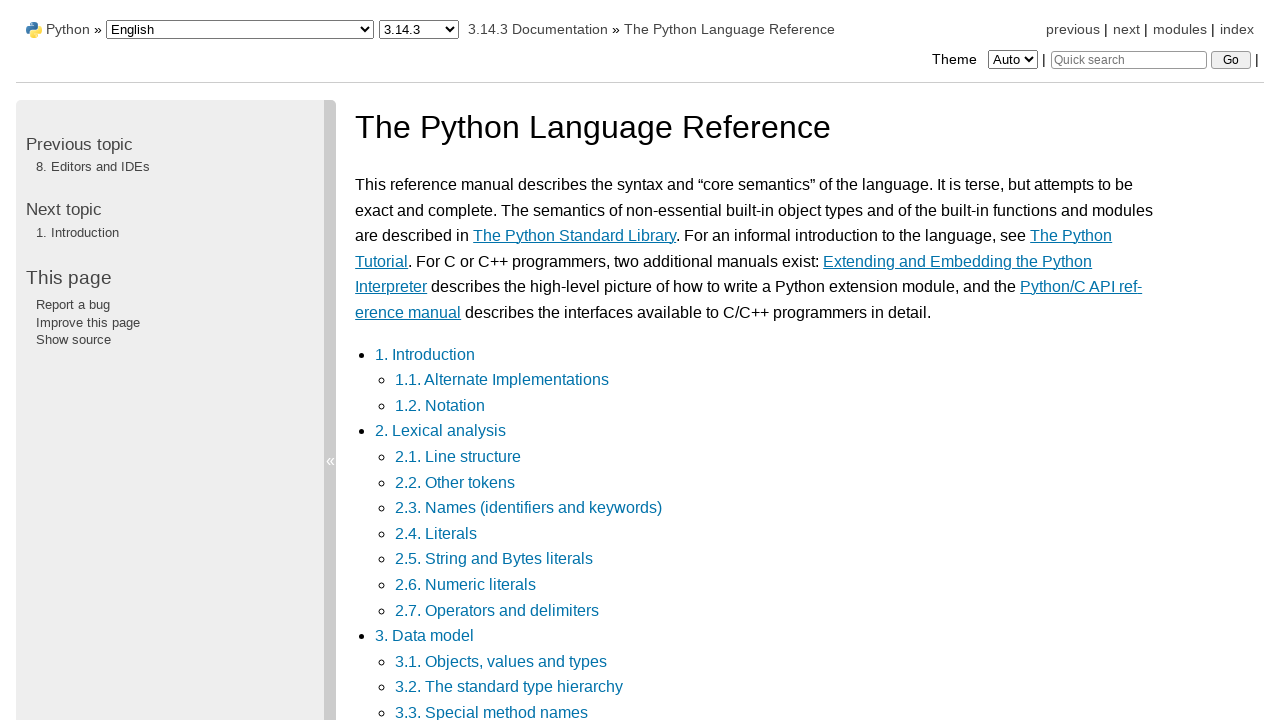

Python Language Reference page loaded
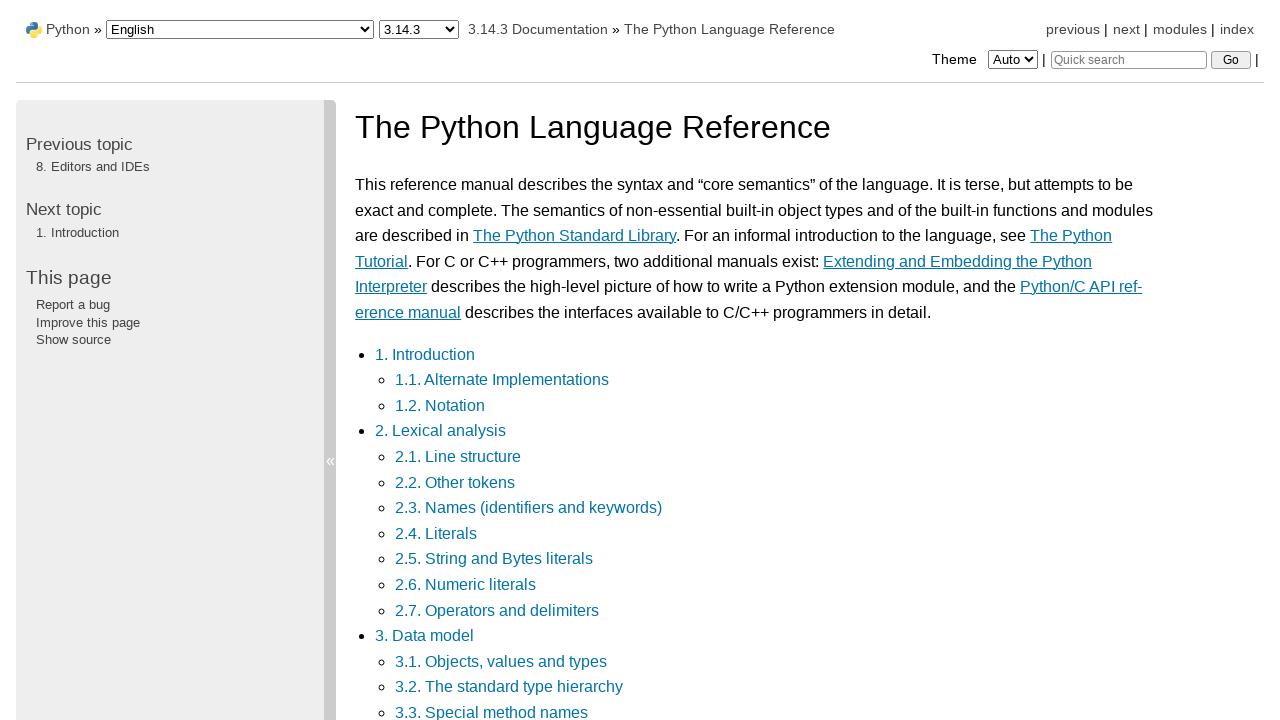

Scrolled page to position 100px
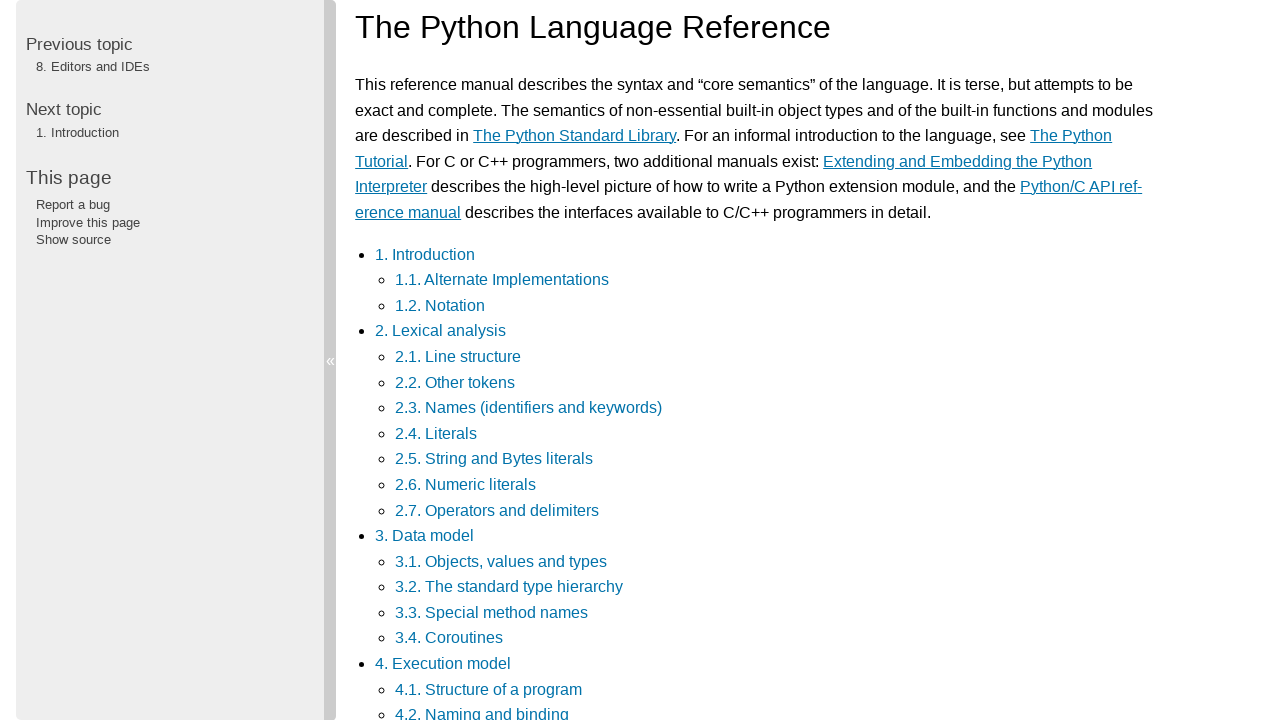

Waited 200ms before next scroll
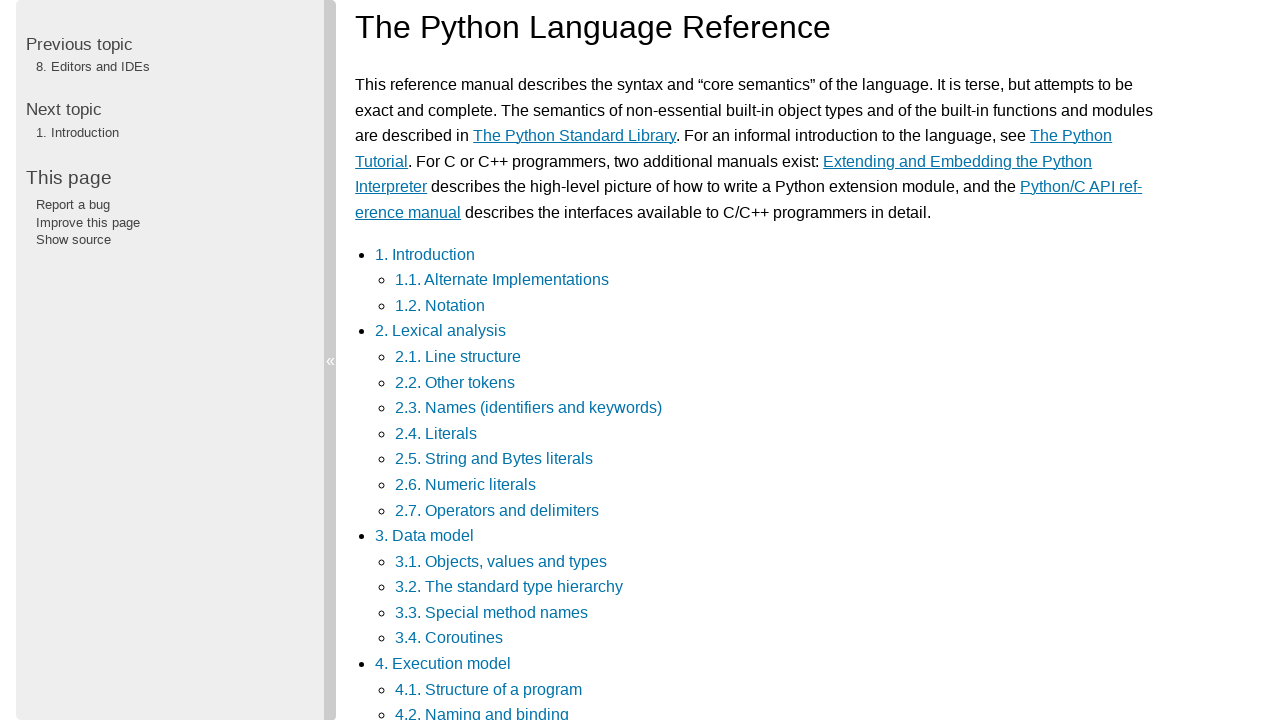

Scrolled page to position 200px
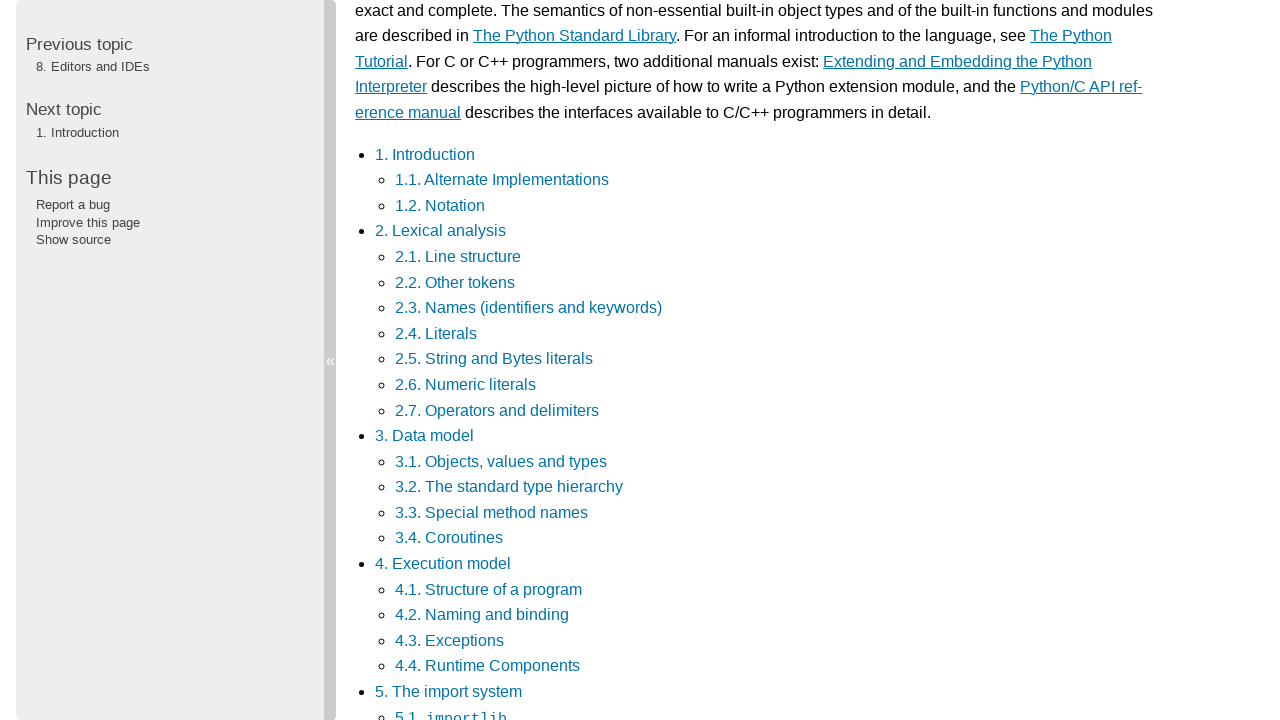

Waited 200ms before next scroll
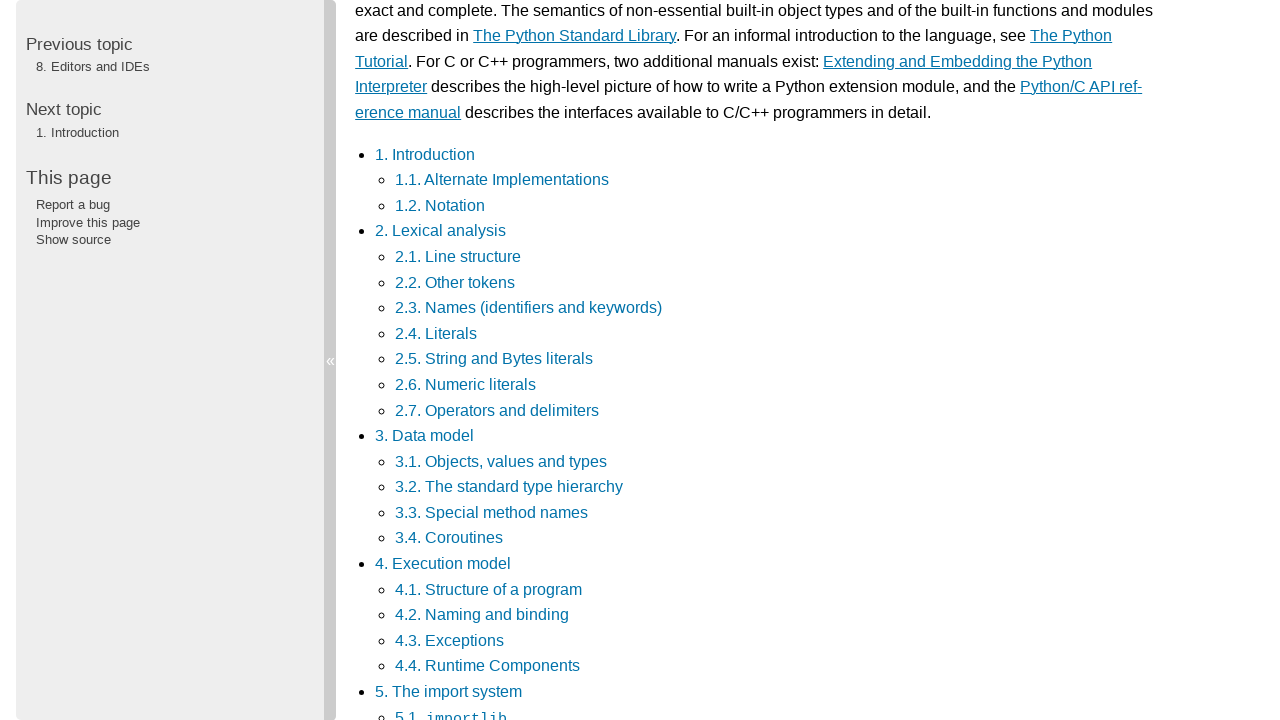

Scrolled page to position 300px
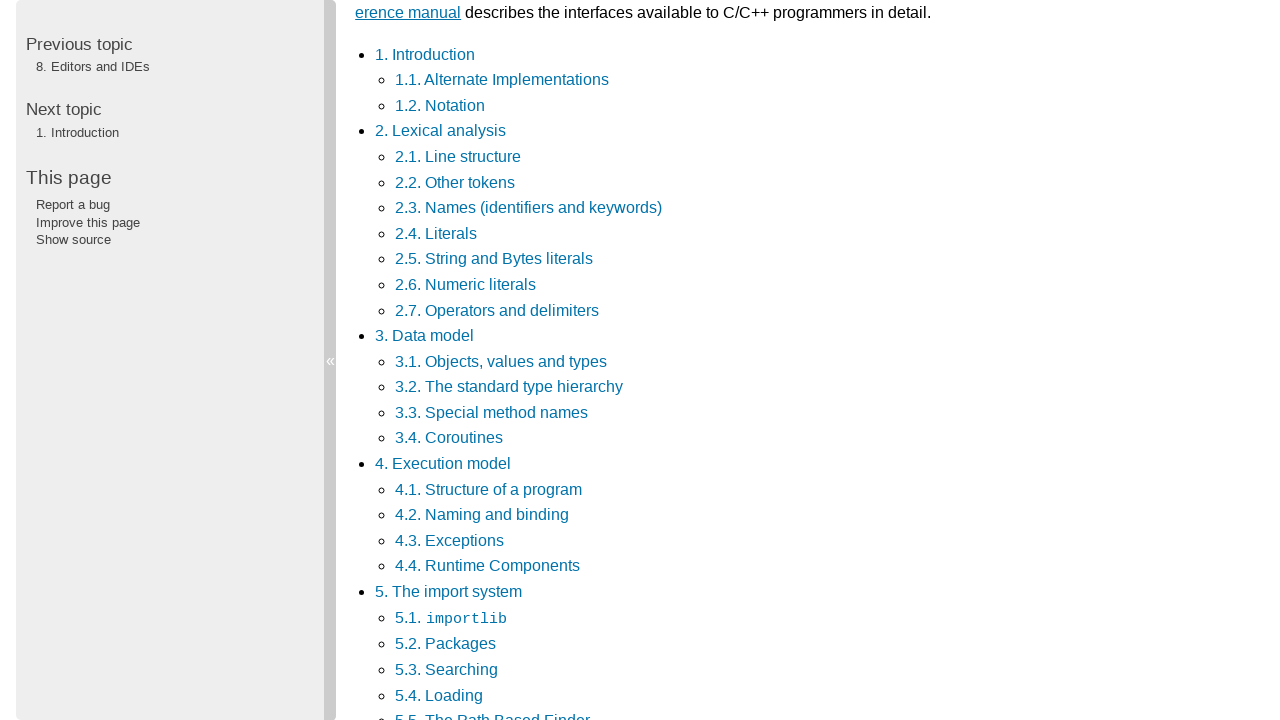

Waited 200ms before next scroll
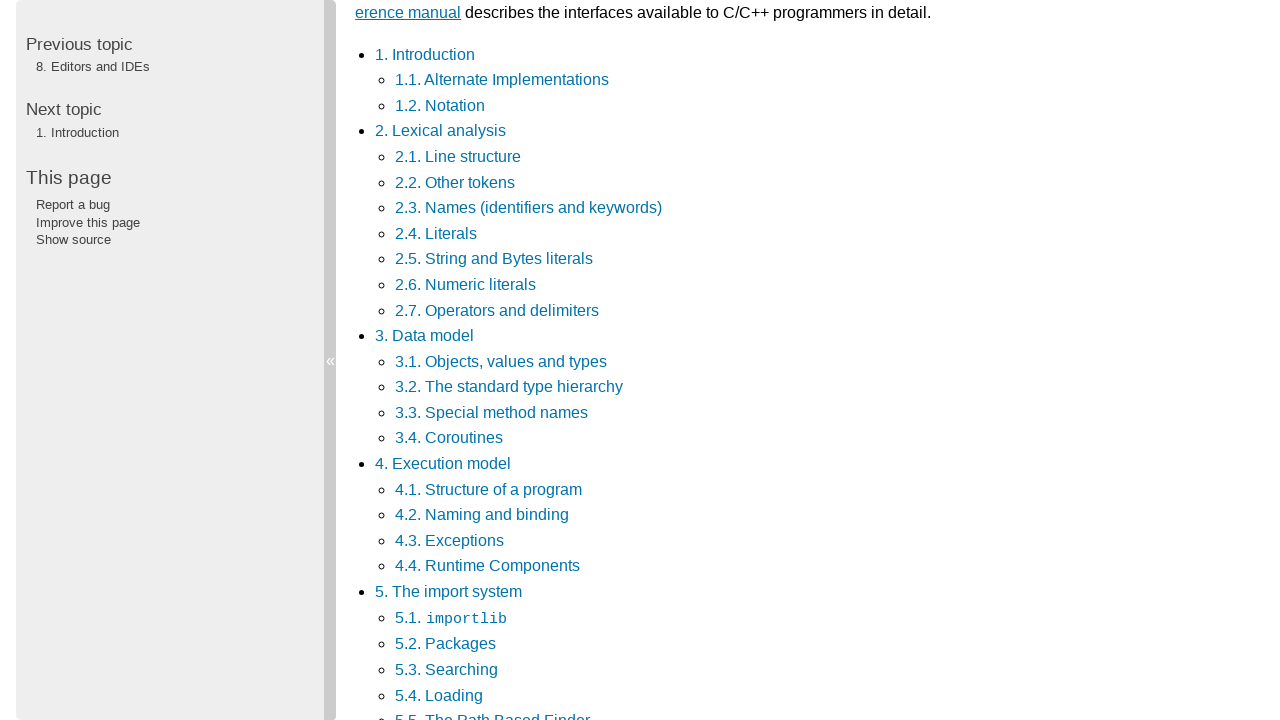

Scrolled page to position 400px
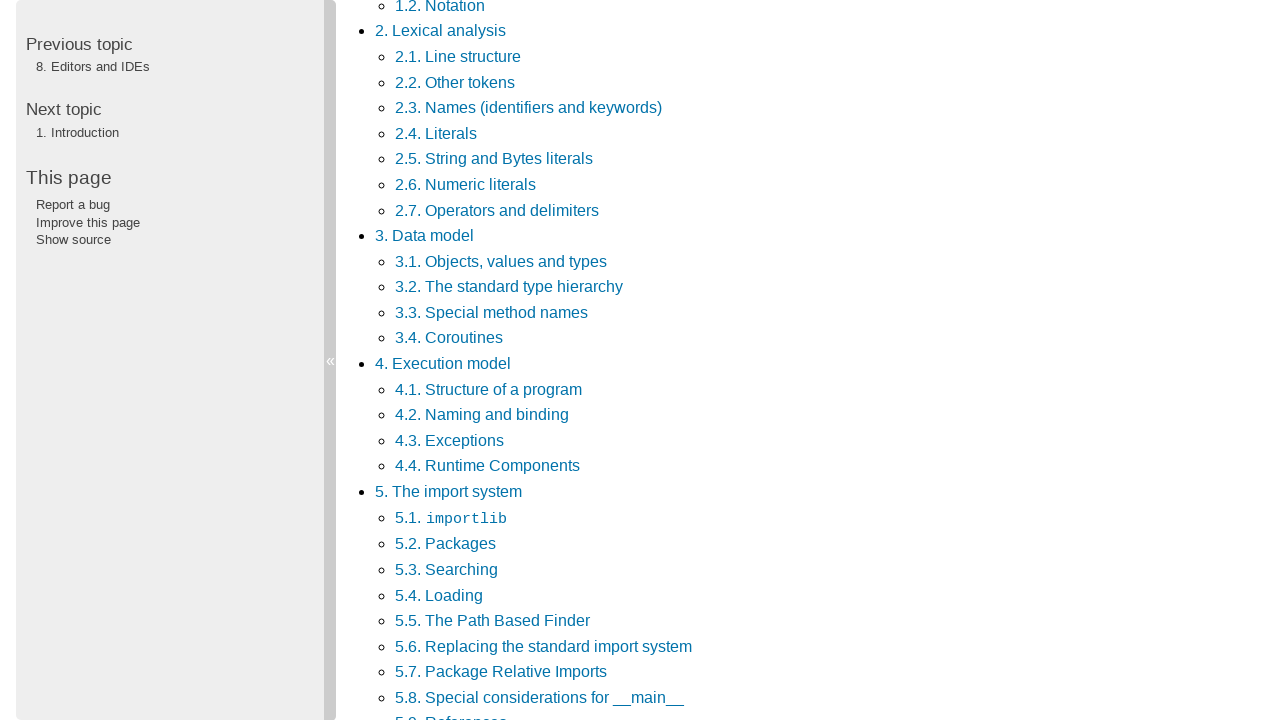

Waited 200ms before next scroll
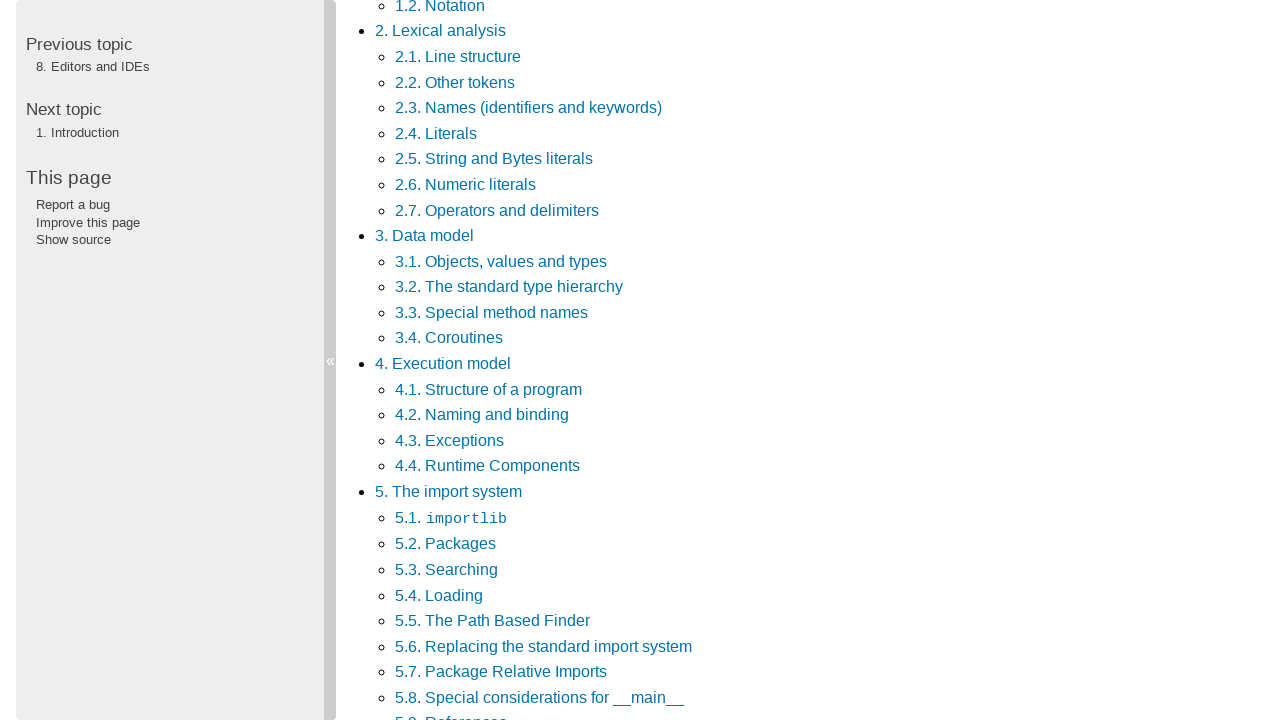

Scrolled page to position 500px
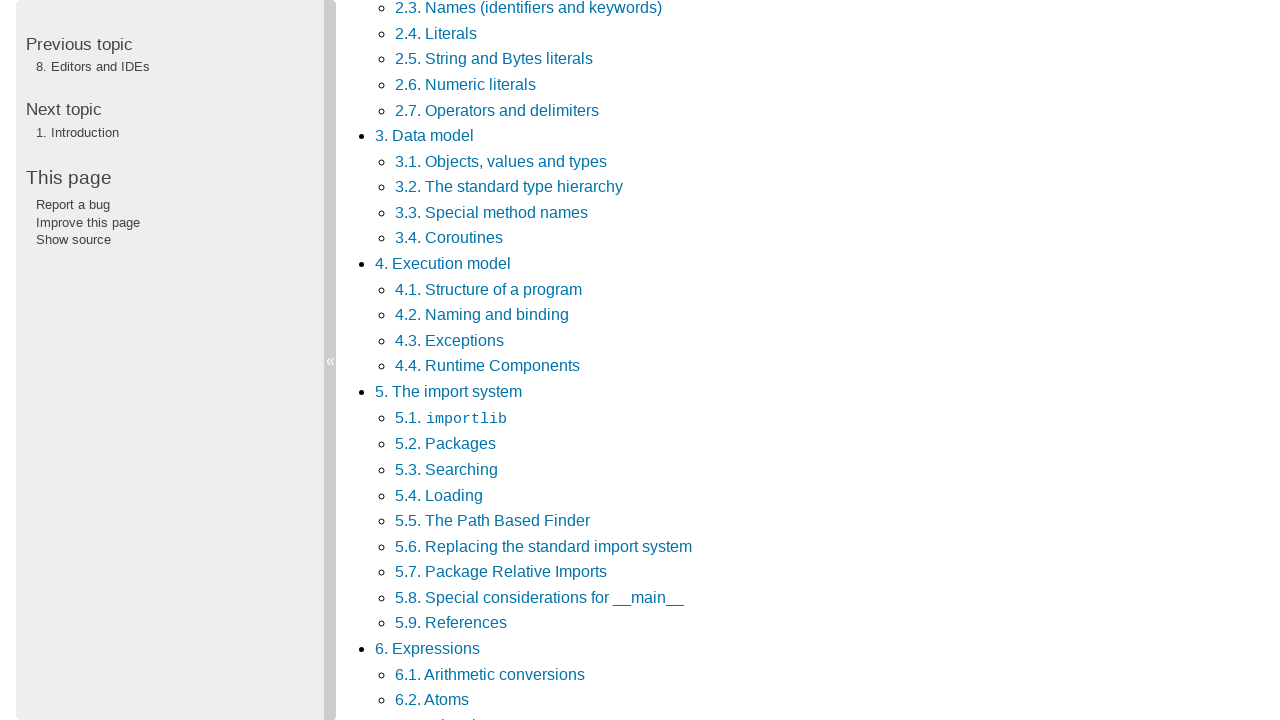

Waited 200ms before next scroll
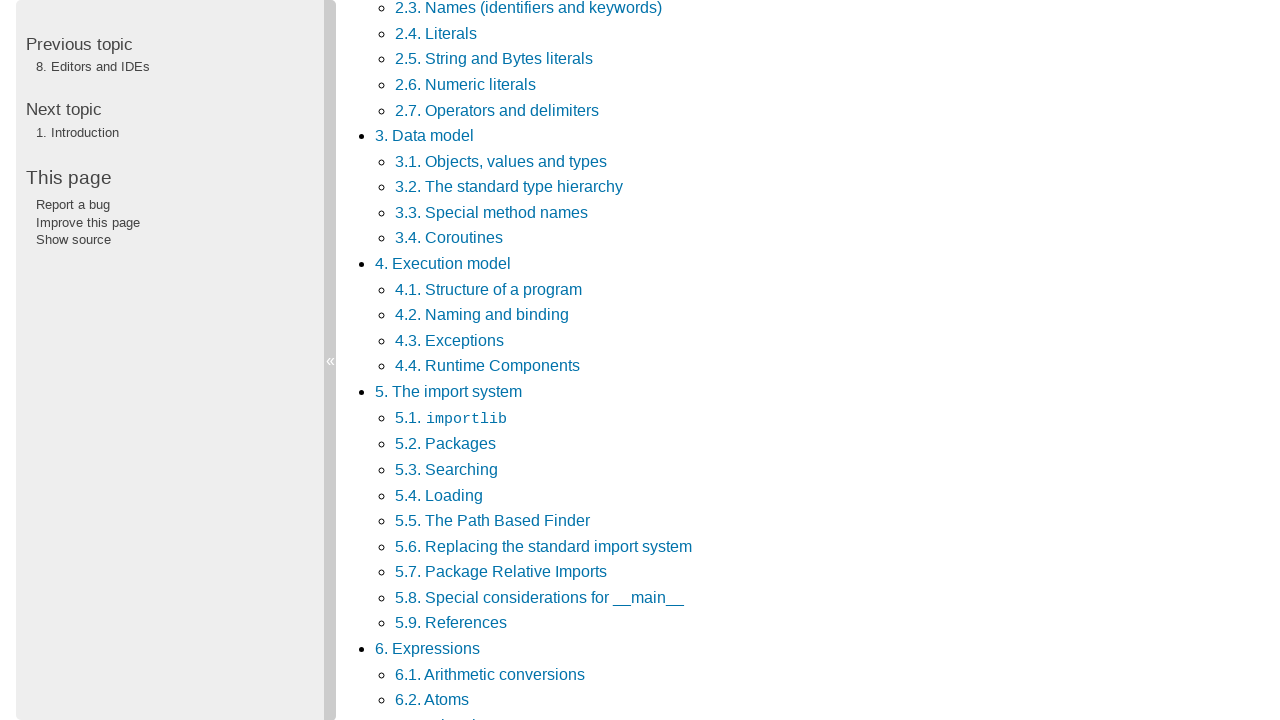

Scrolled page to position 600px
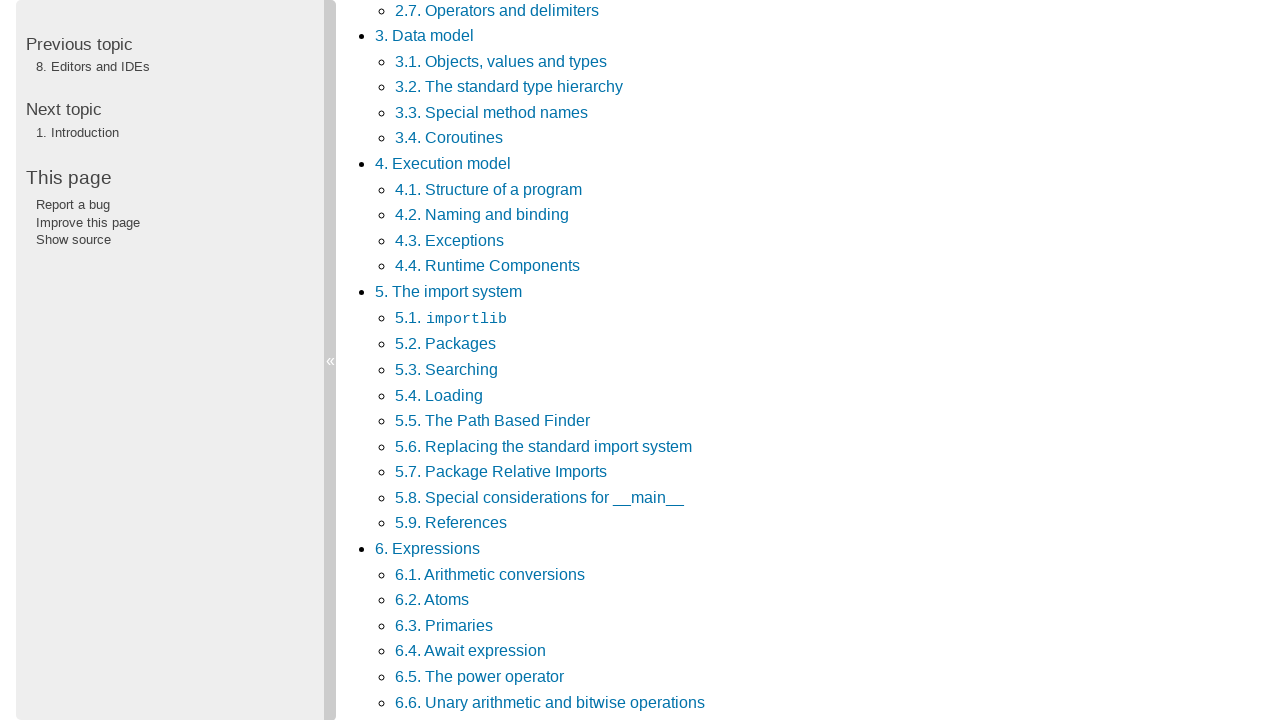

Waited 200ms before next scroll
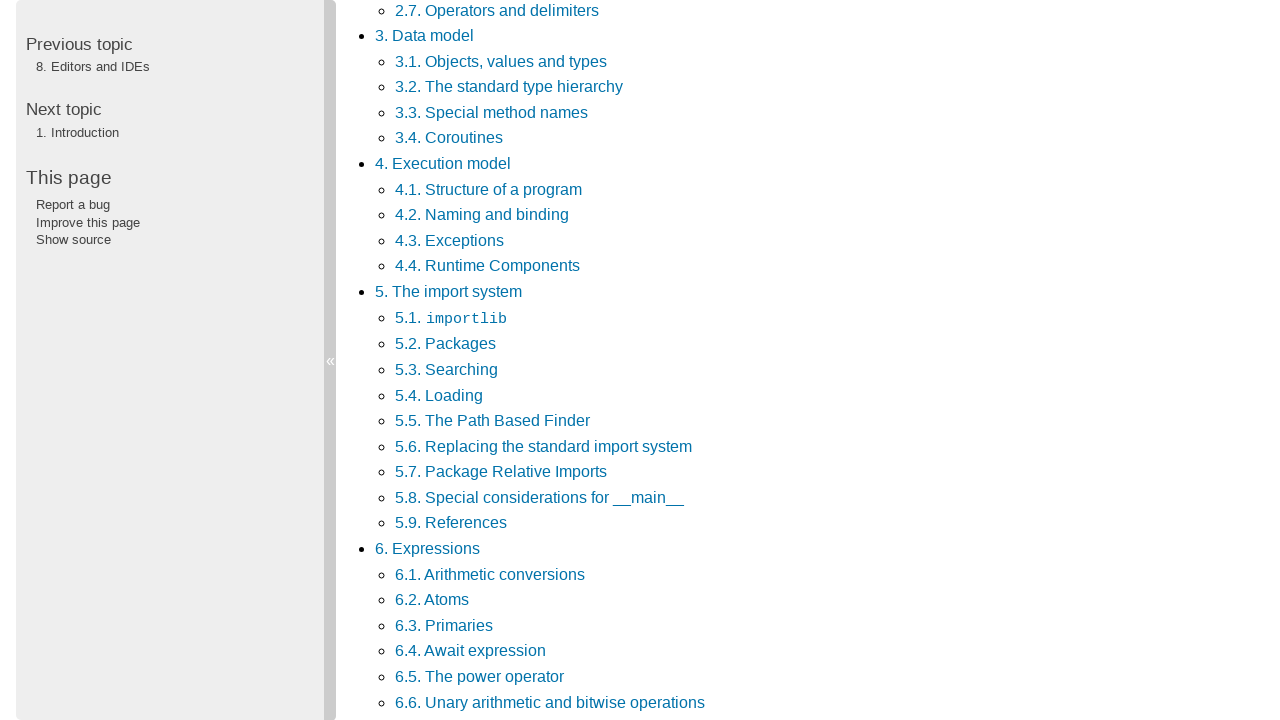

Scrolled page to position 700px
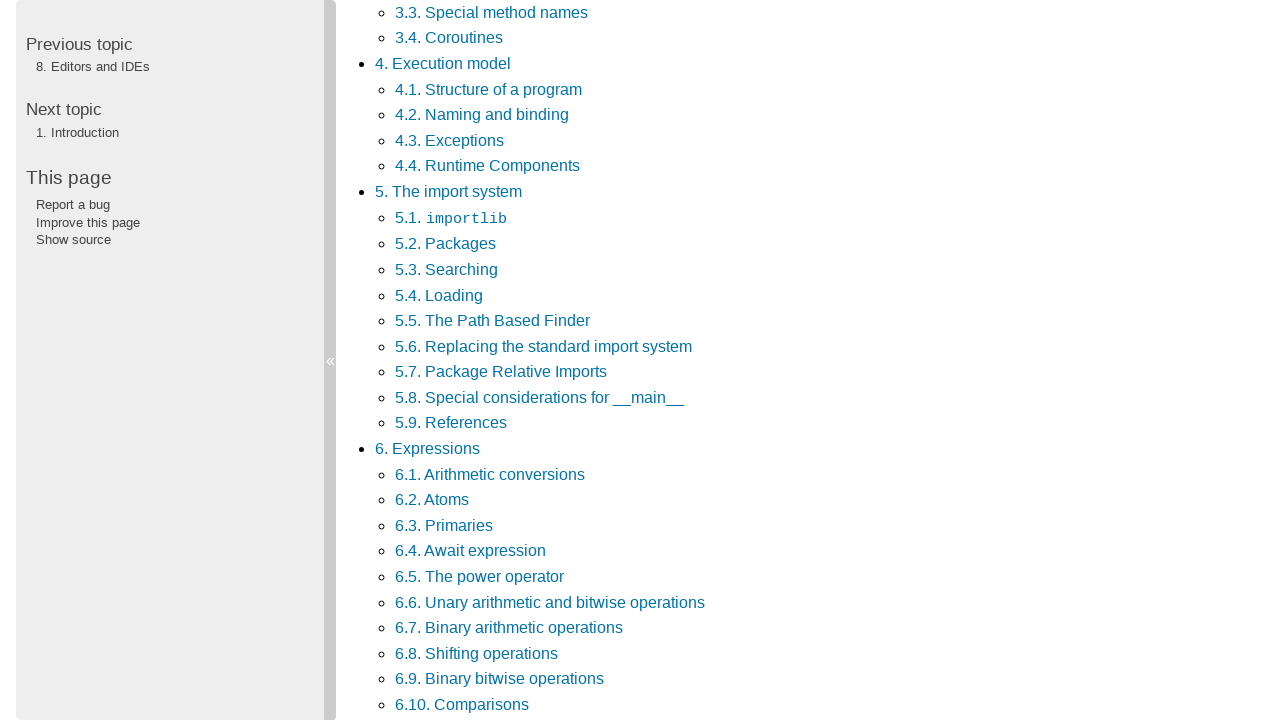

Waited 200ms before next scroll
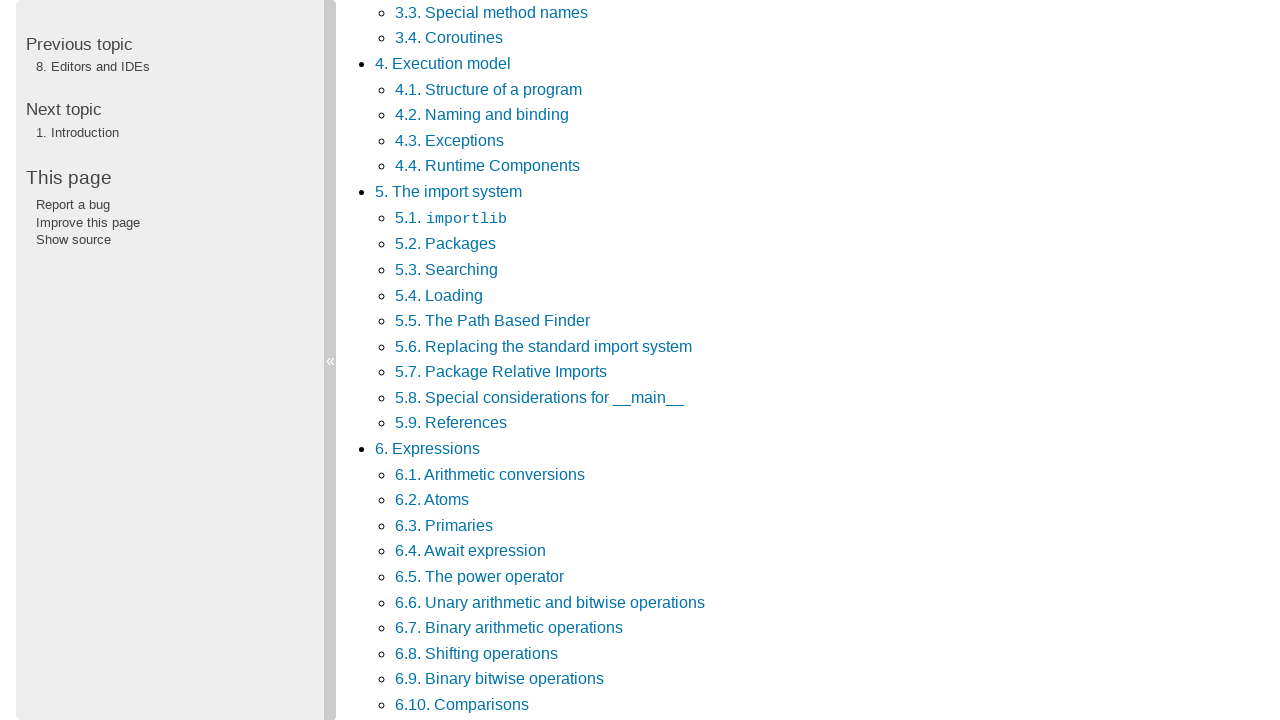

Scrolled page to position 800px
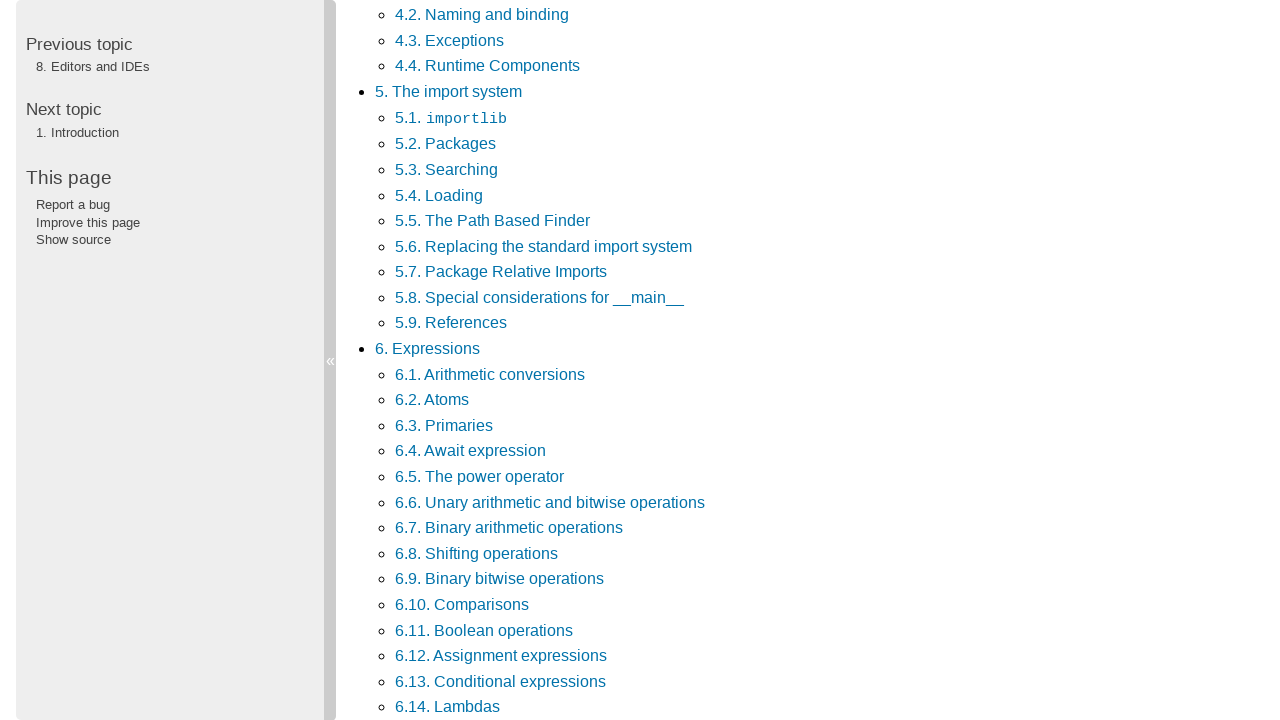

Waited 200ms before next scroll
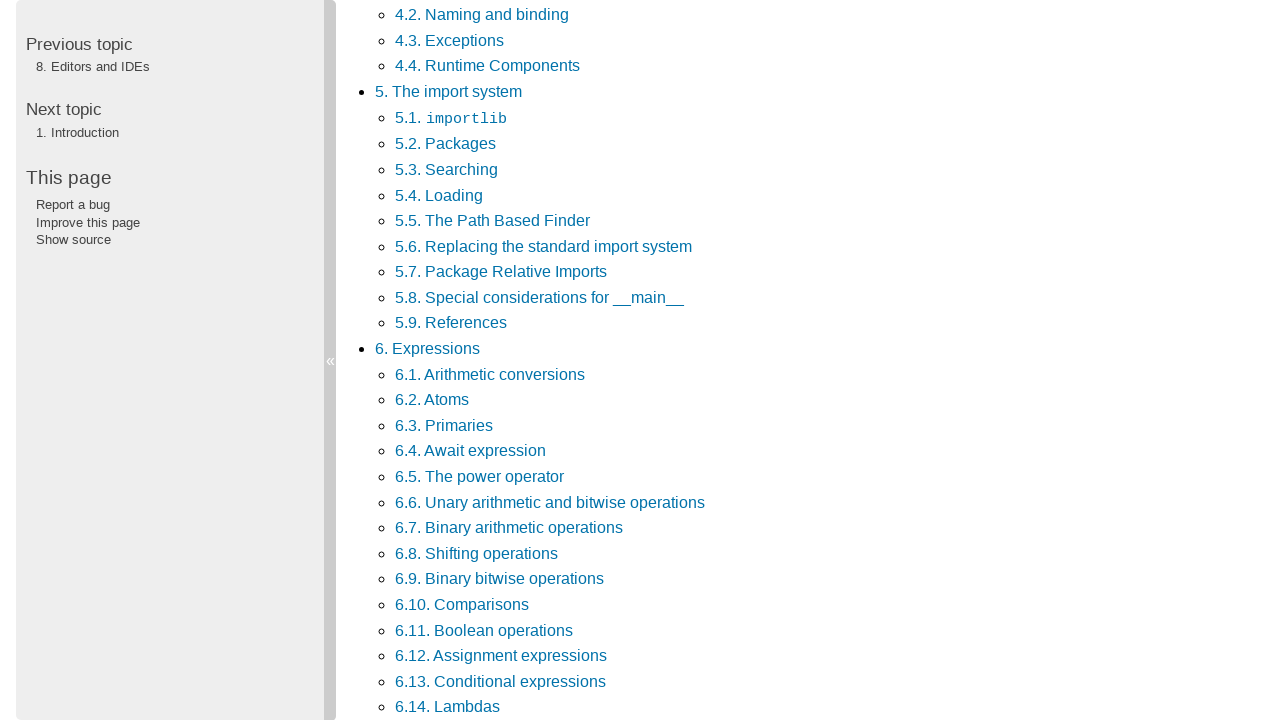

Scrolled page to position 900px
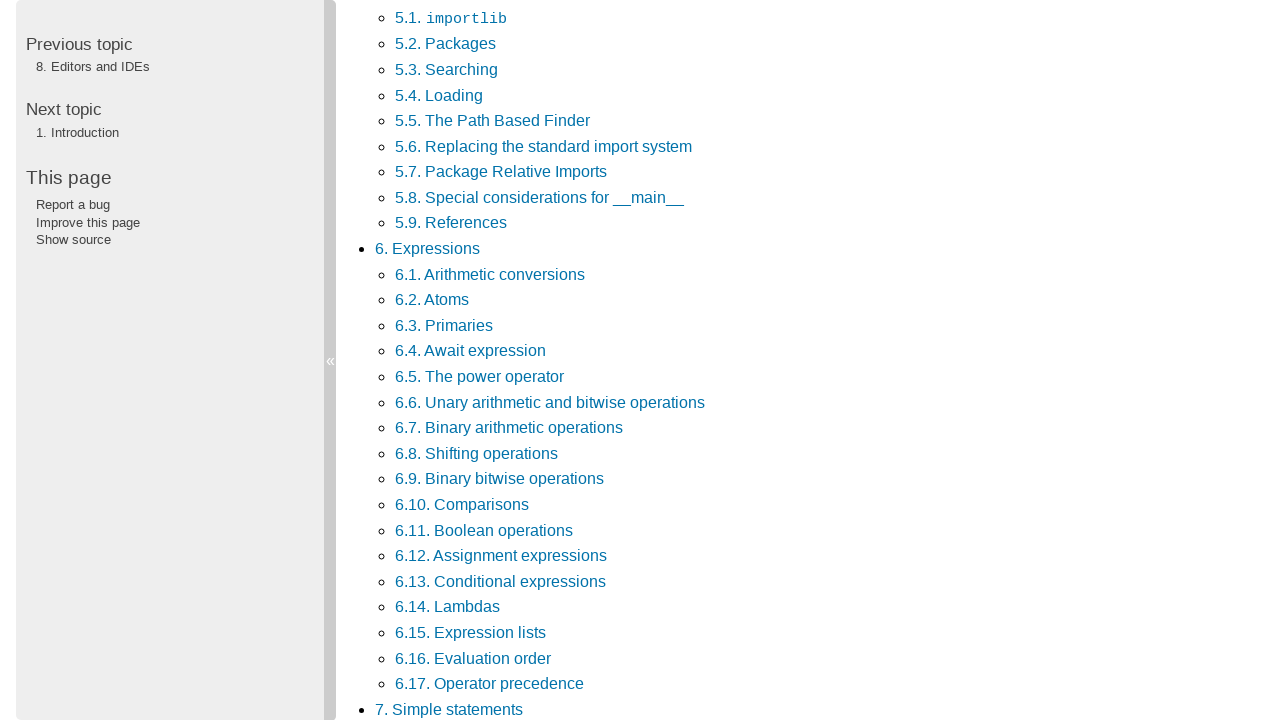

Waited 200ms before next scroll
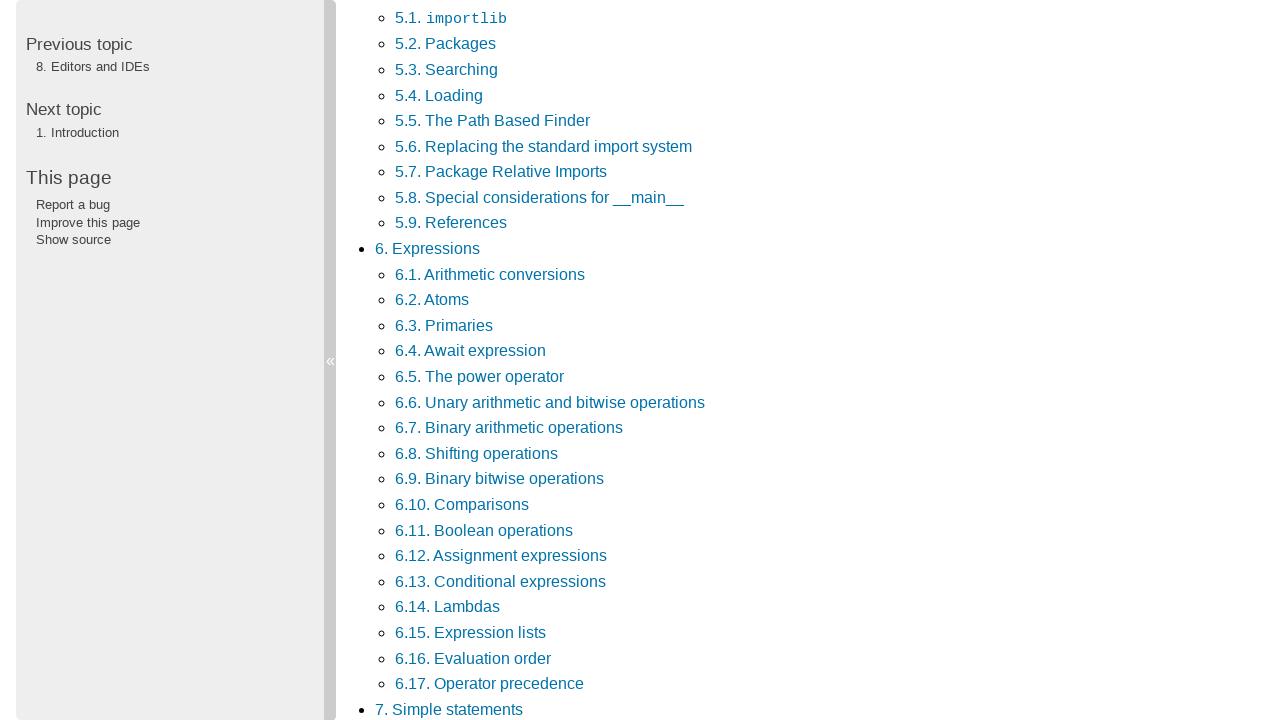

Scrolled page to position 1000px
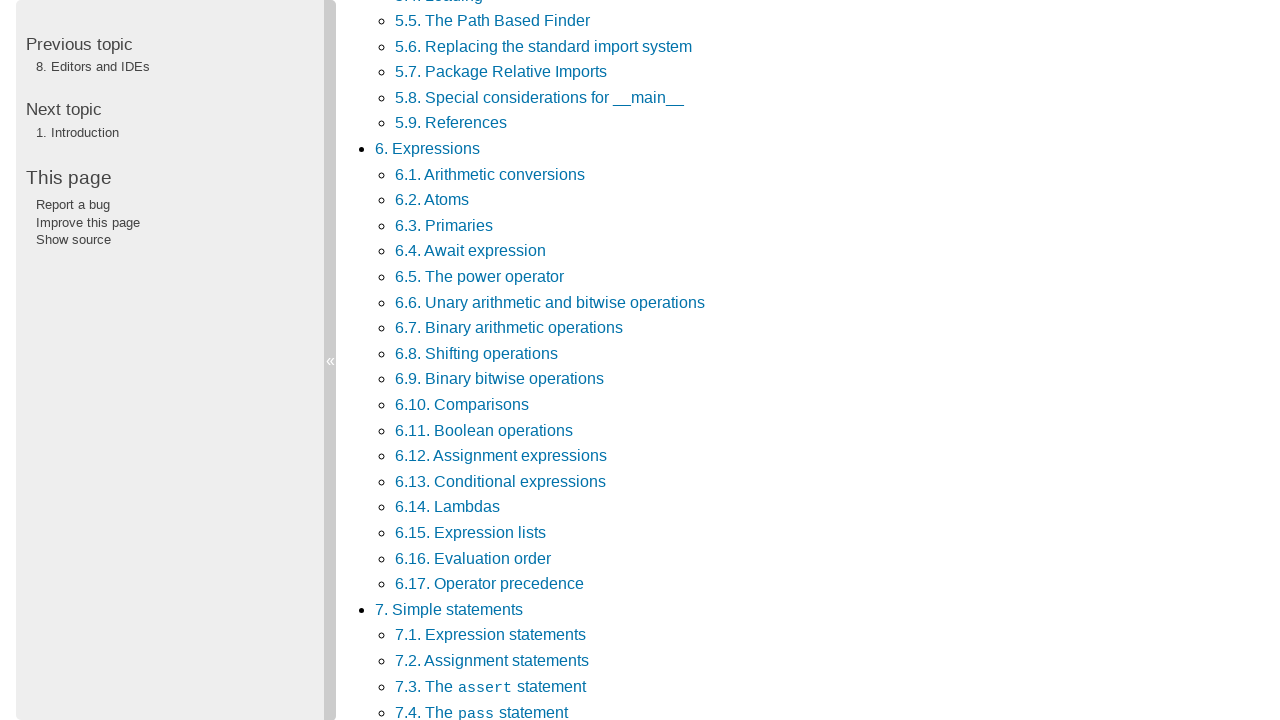

Waited 200ms before next scroll
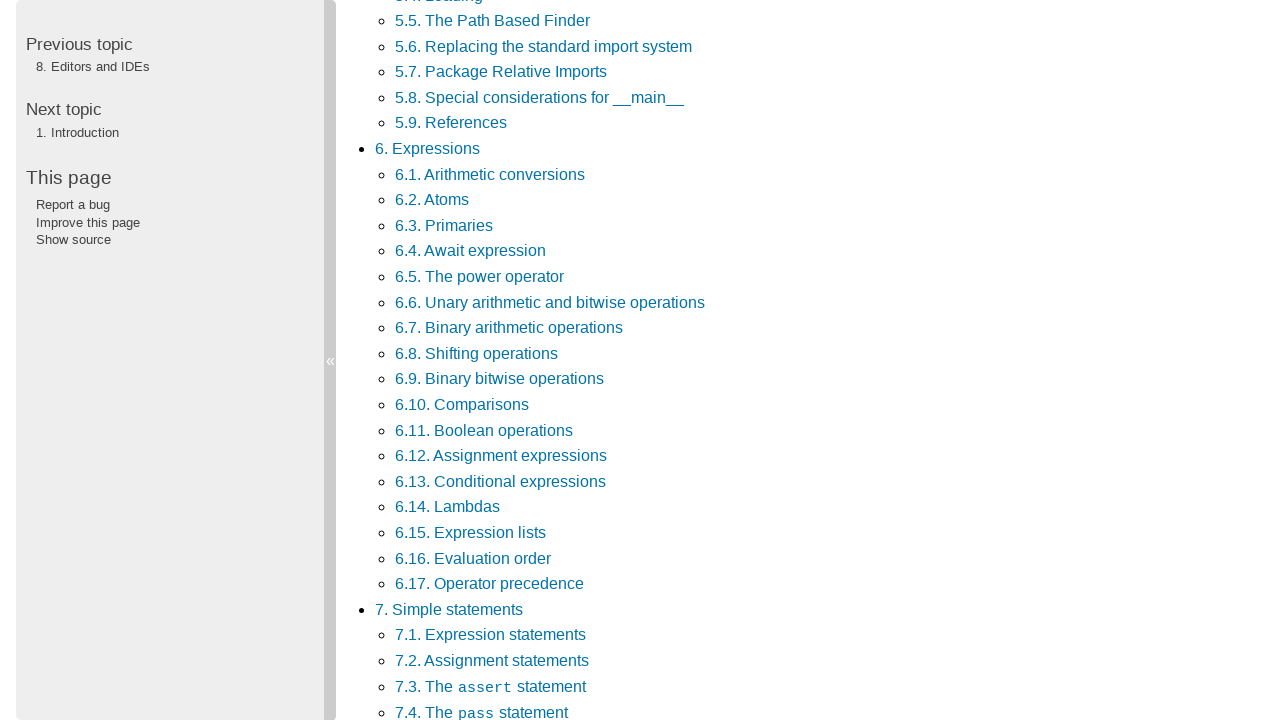

Scrolled page to position 1100px
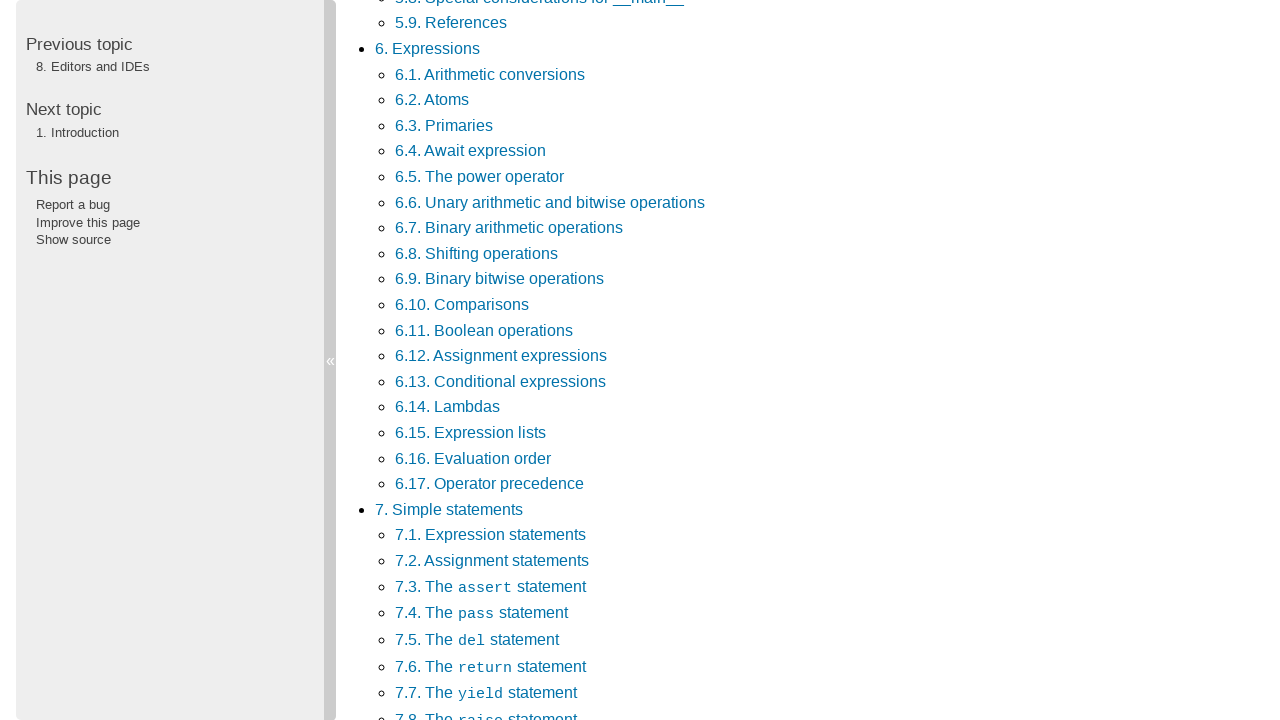

Waited 200ms before next scroll
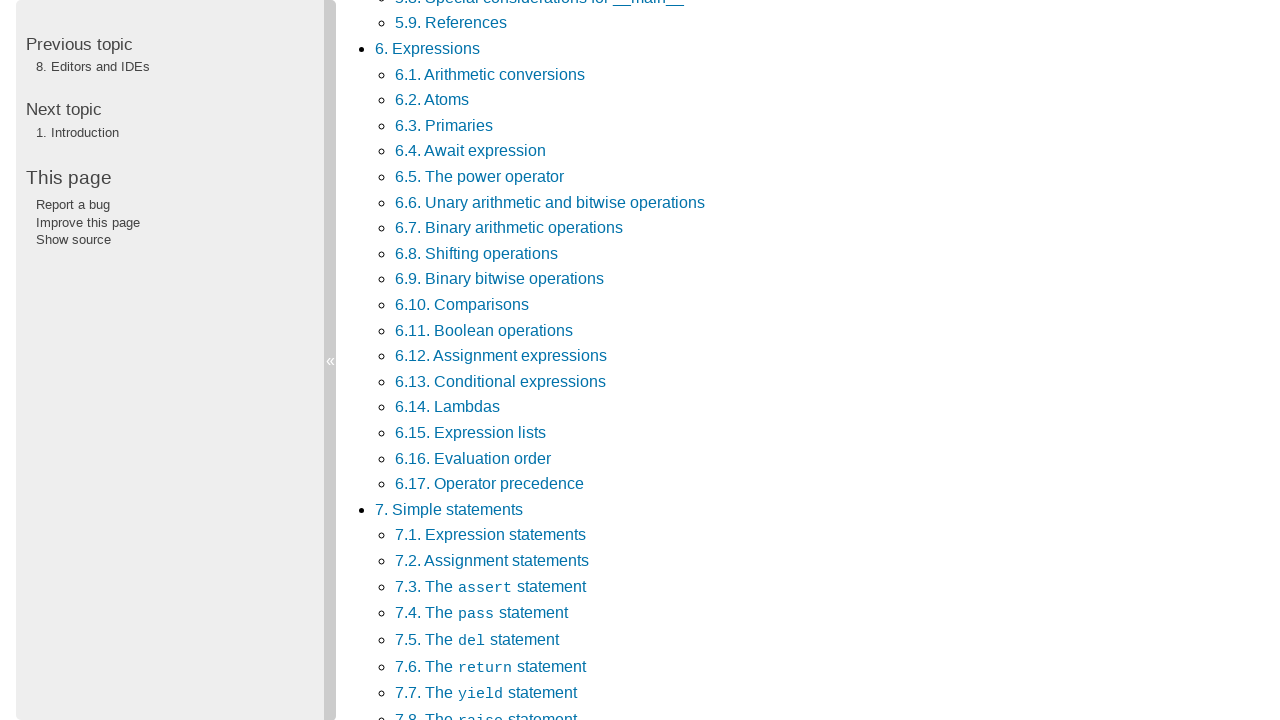

Scrolled page to position 1200px
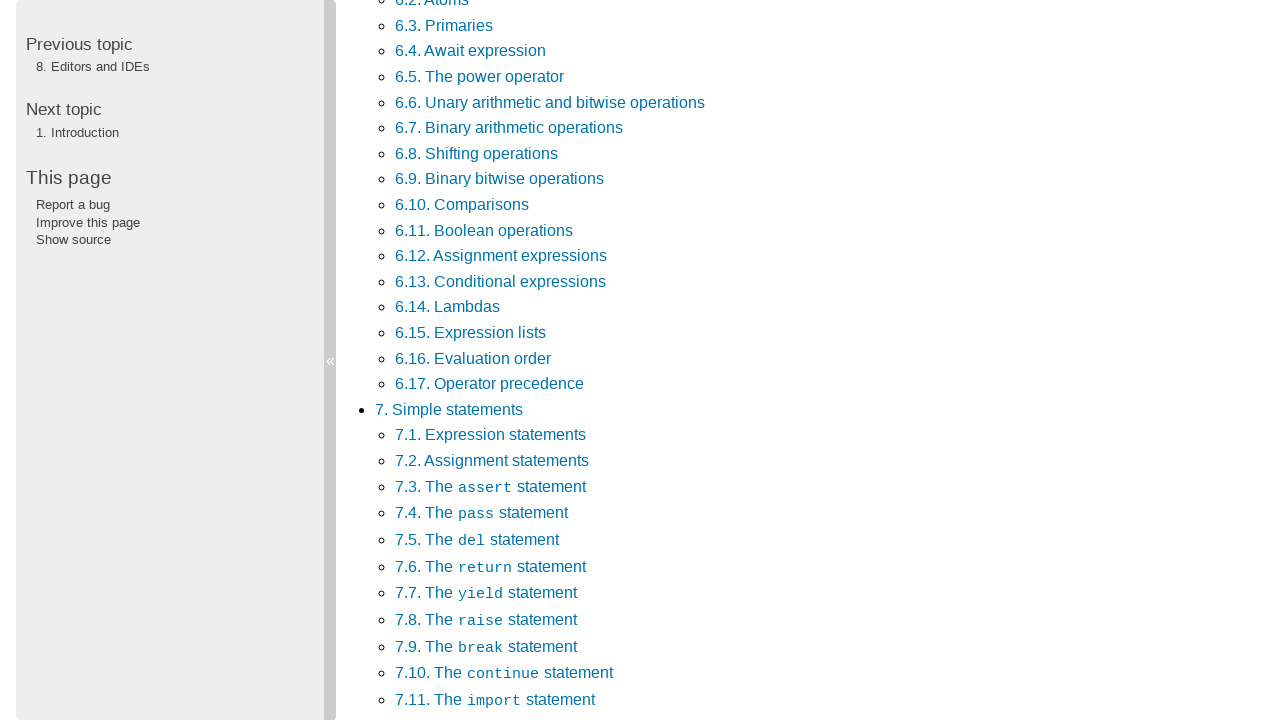

Waited 200ms before next scroll
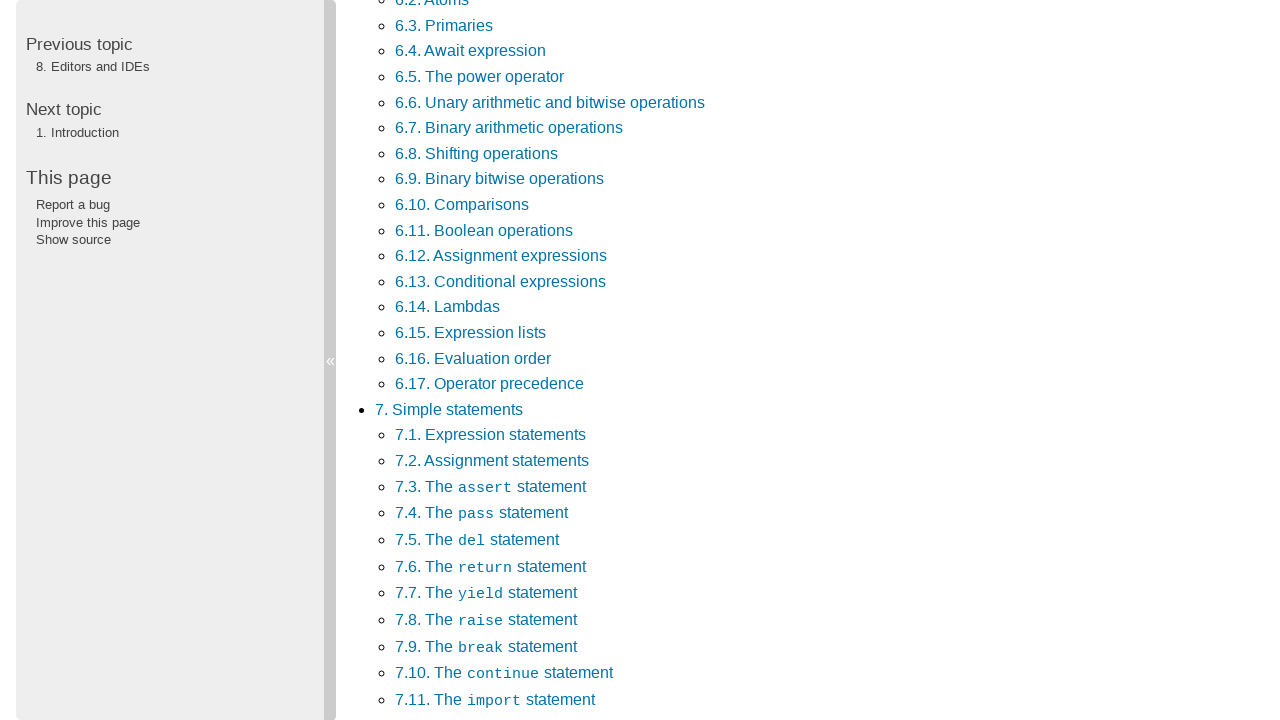

Scrolled page to position 1300px
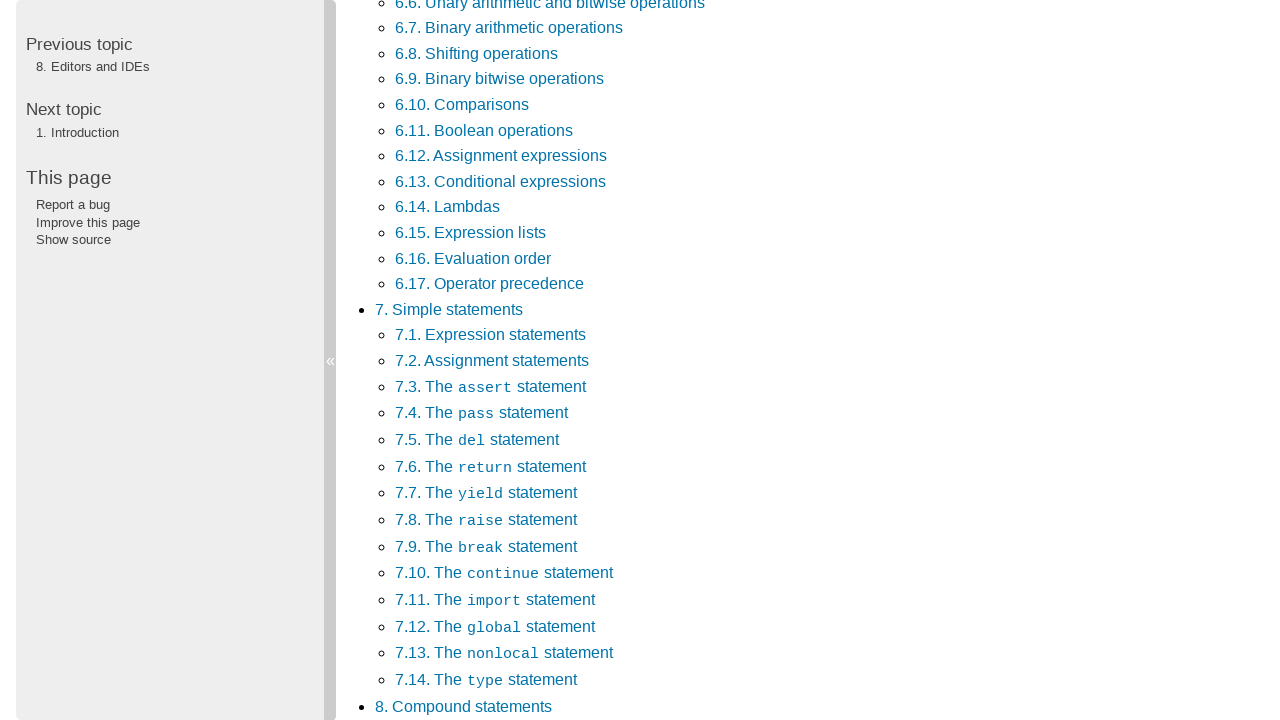

Waited 200ms before next scroll
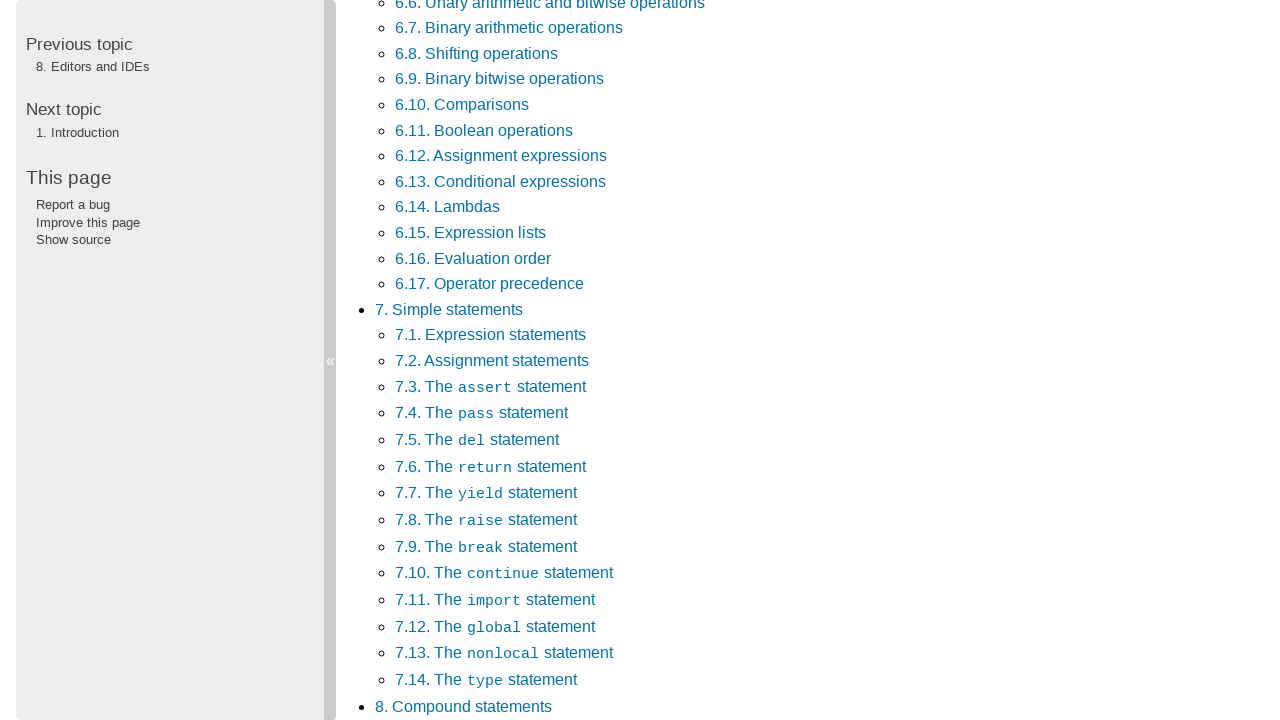

Scrolled page to position 1400px
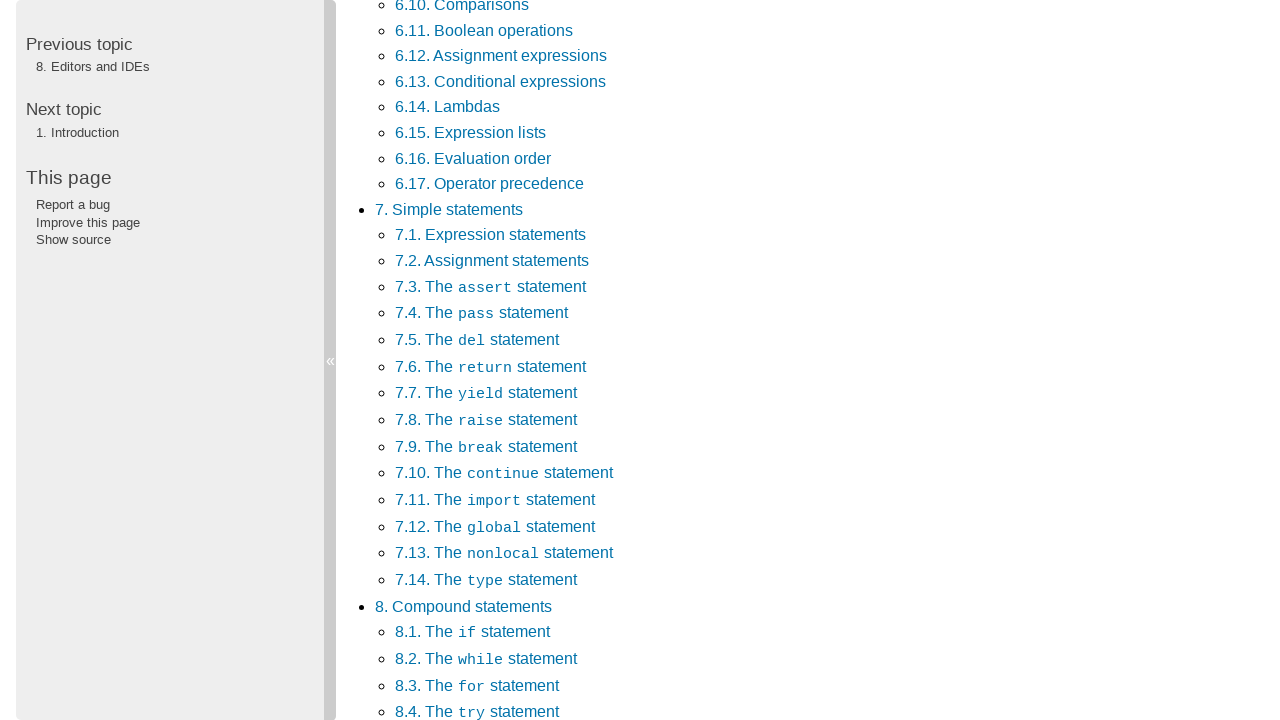

Waited 200ms before next scroll
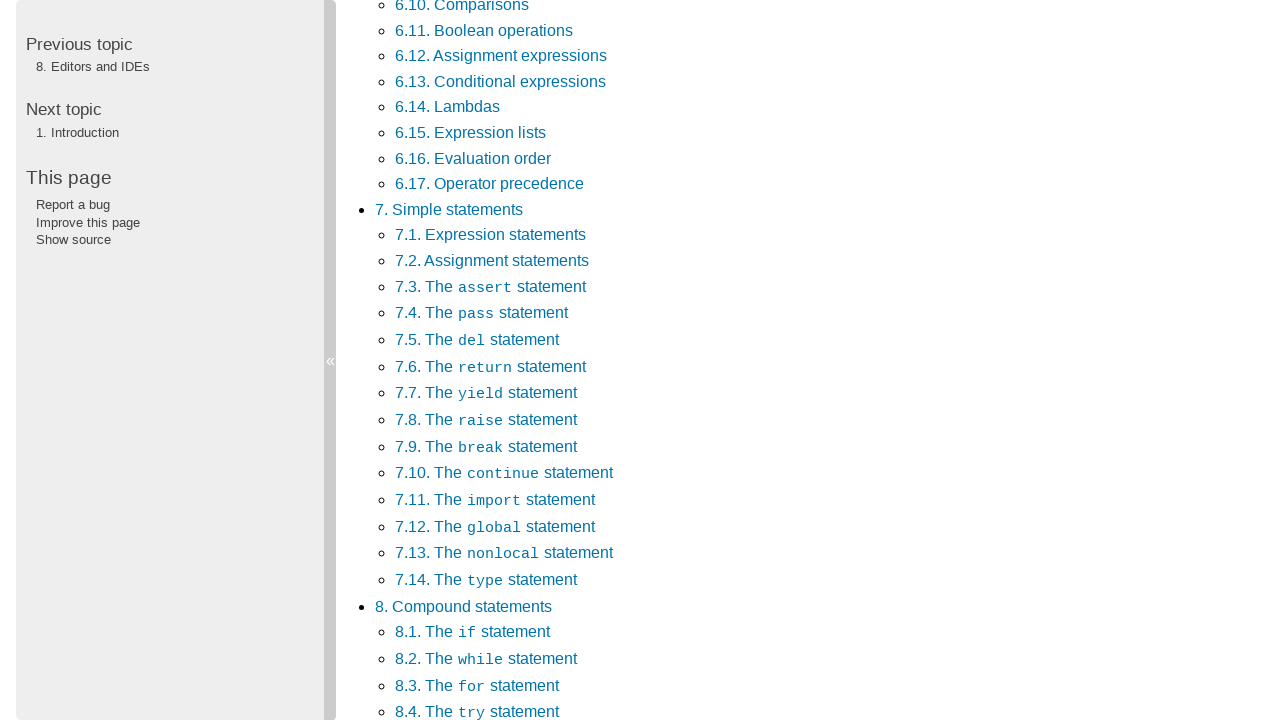

Navigated to Python Language Reference page
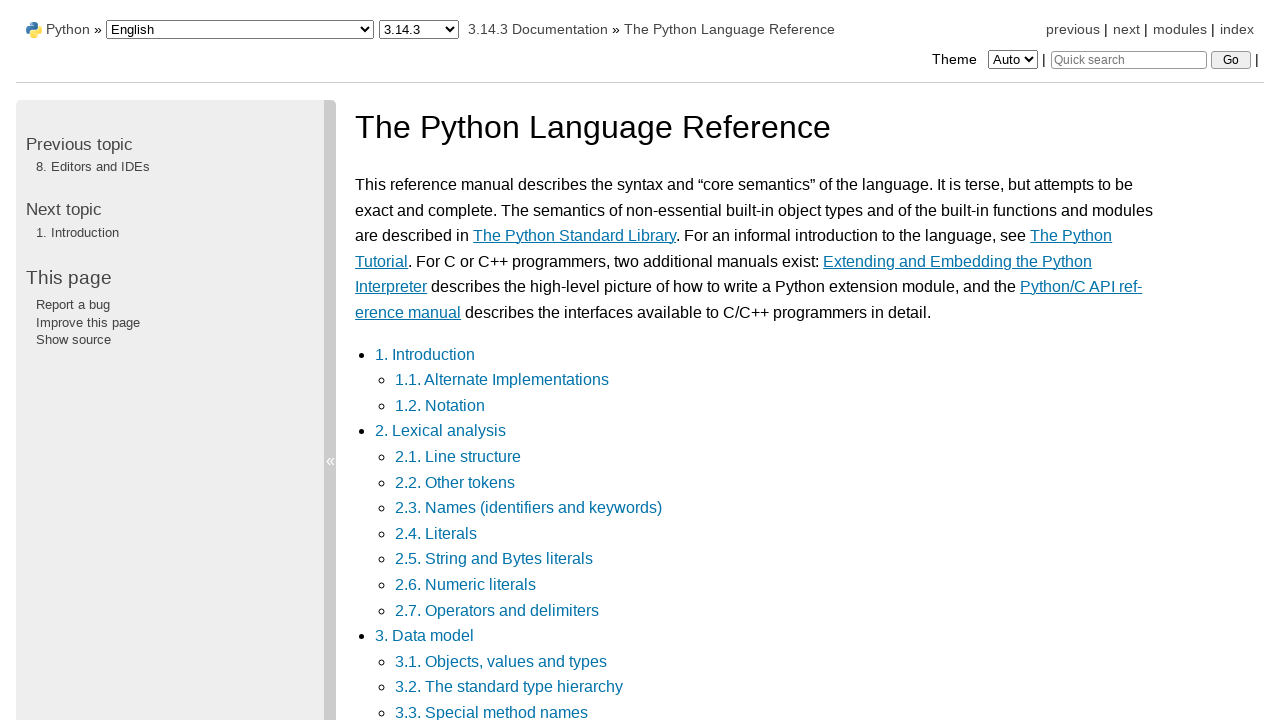

Python Language Reference page loaded
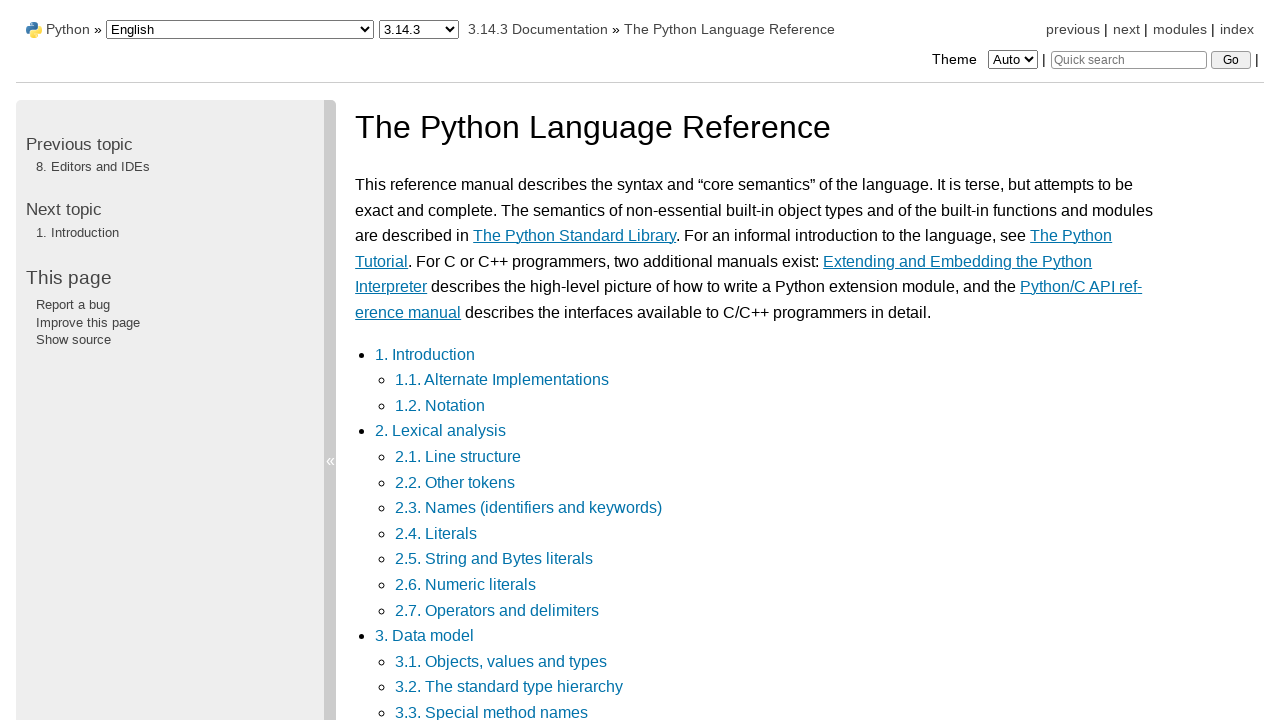

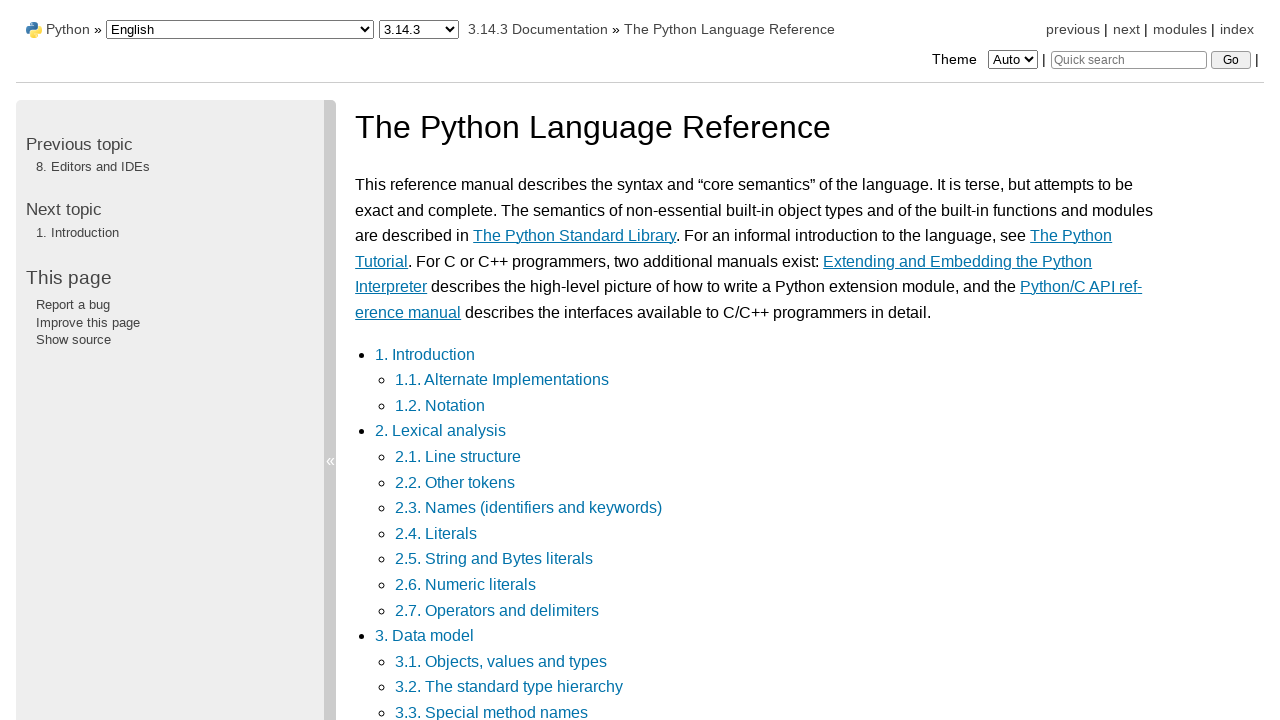